Tests input field enable/disable functionality by clicking disable button, verifying field is disabled, then enabling it and entering text

Starting URL: https://www.letskodeit.com/practice

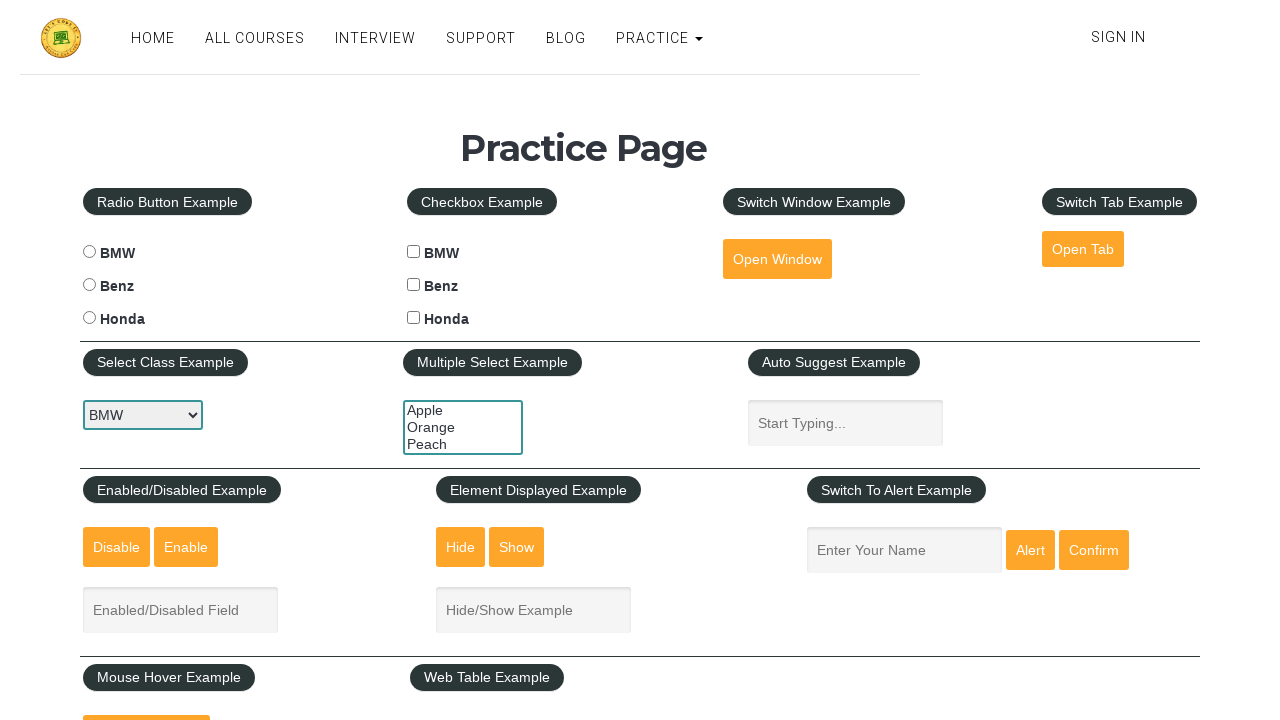

Clicked disable button to disable input field at (116, 547) on #disabled-button
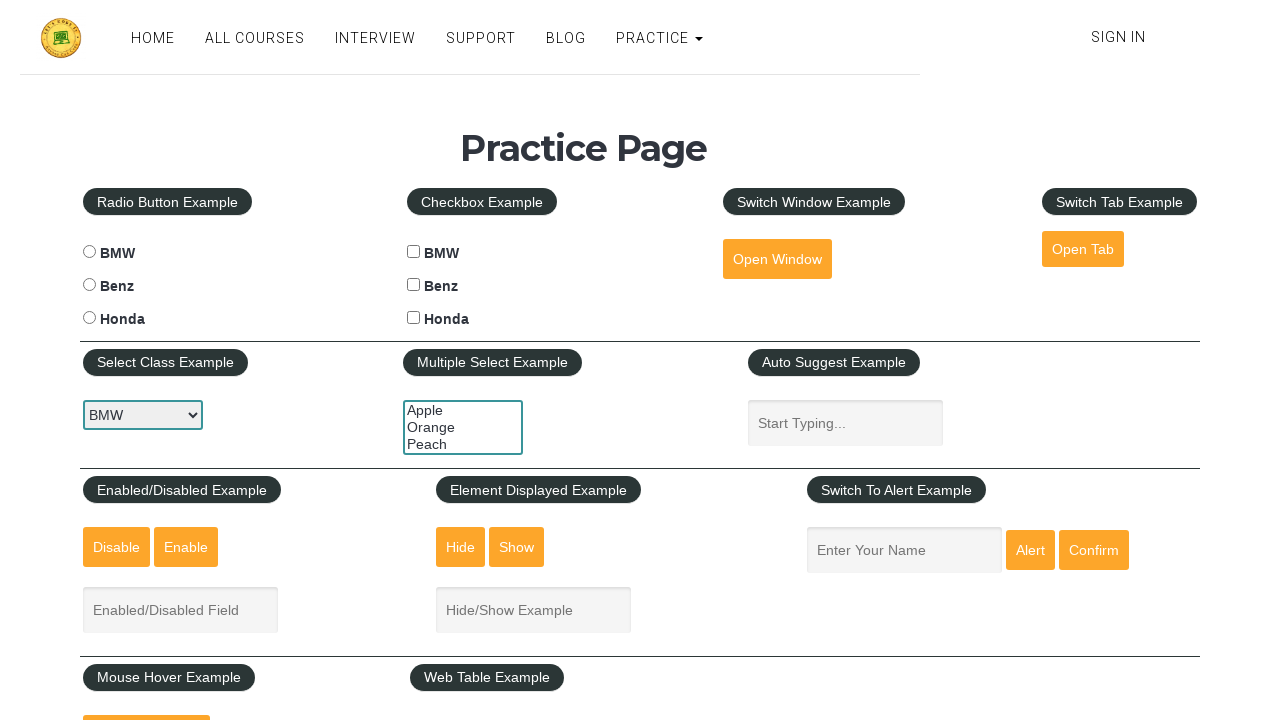

Verified input field is disabled
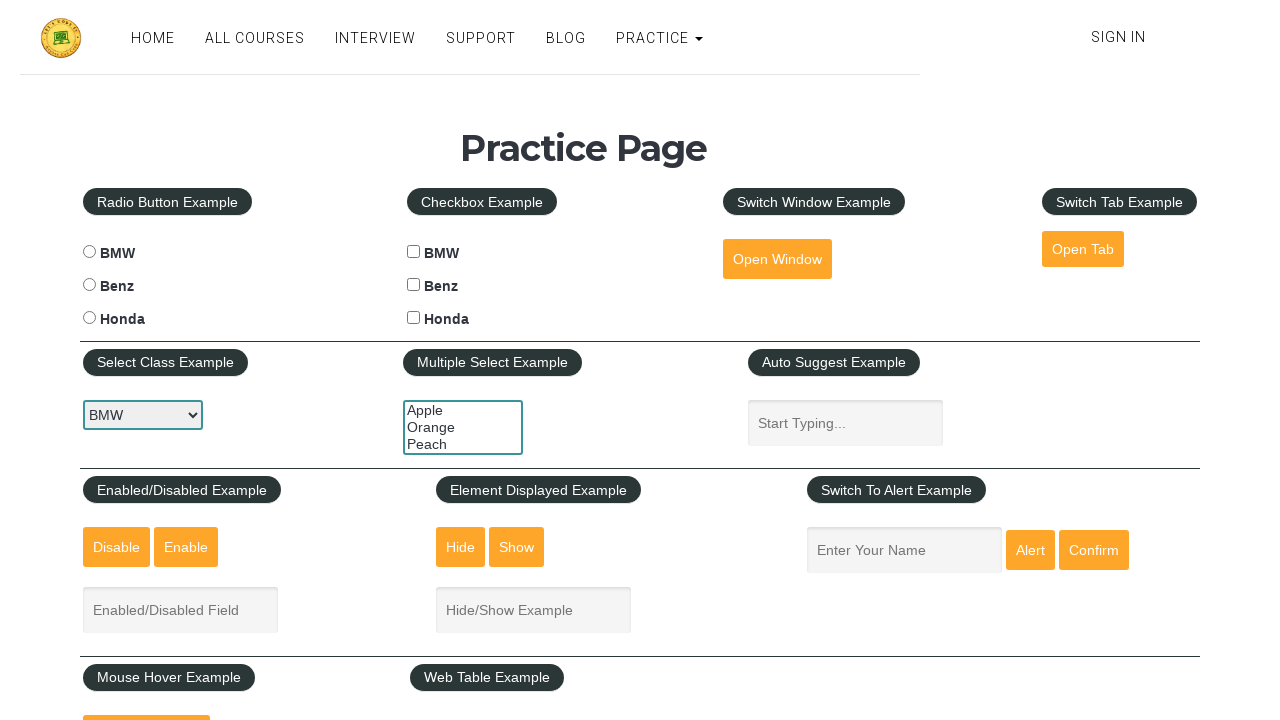

Clicked enable button to enable input field at (186, 547) on #enabled-button
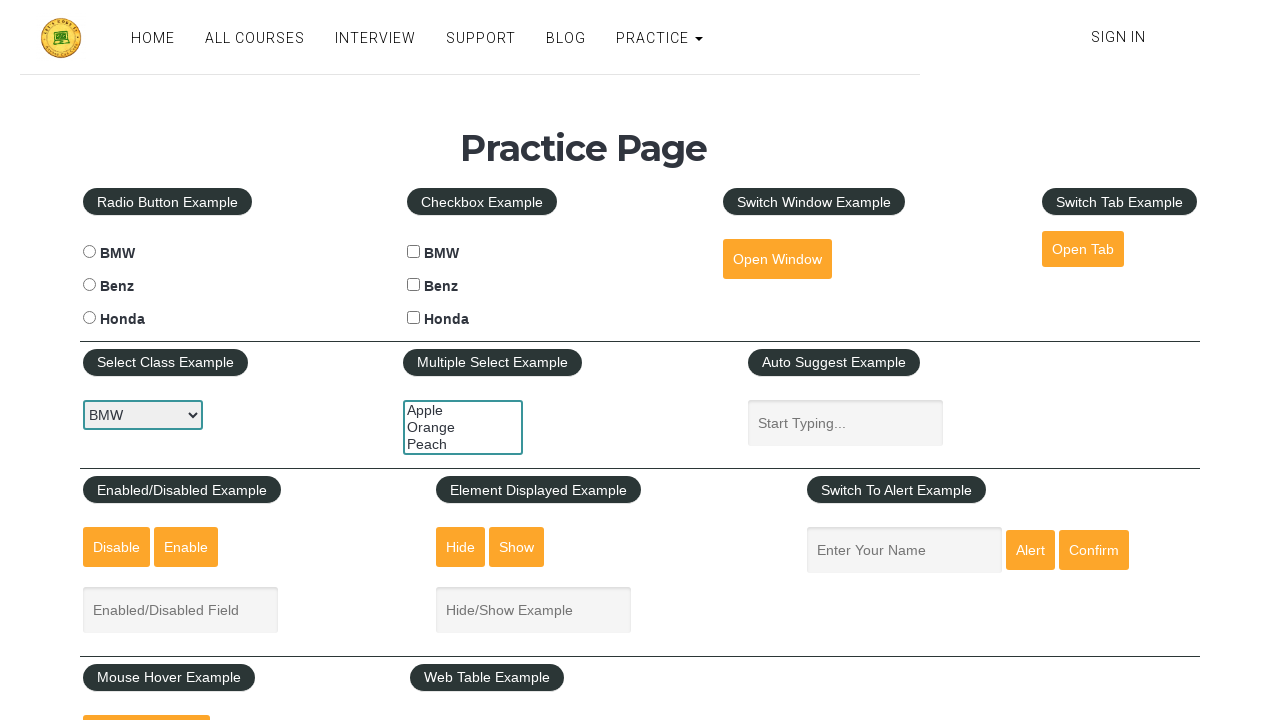

Verified input field is enabled
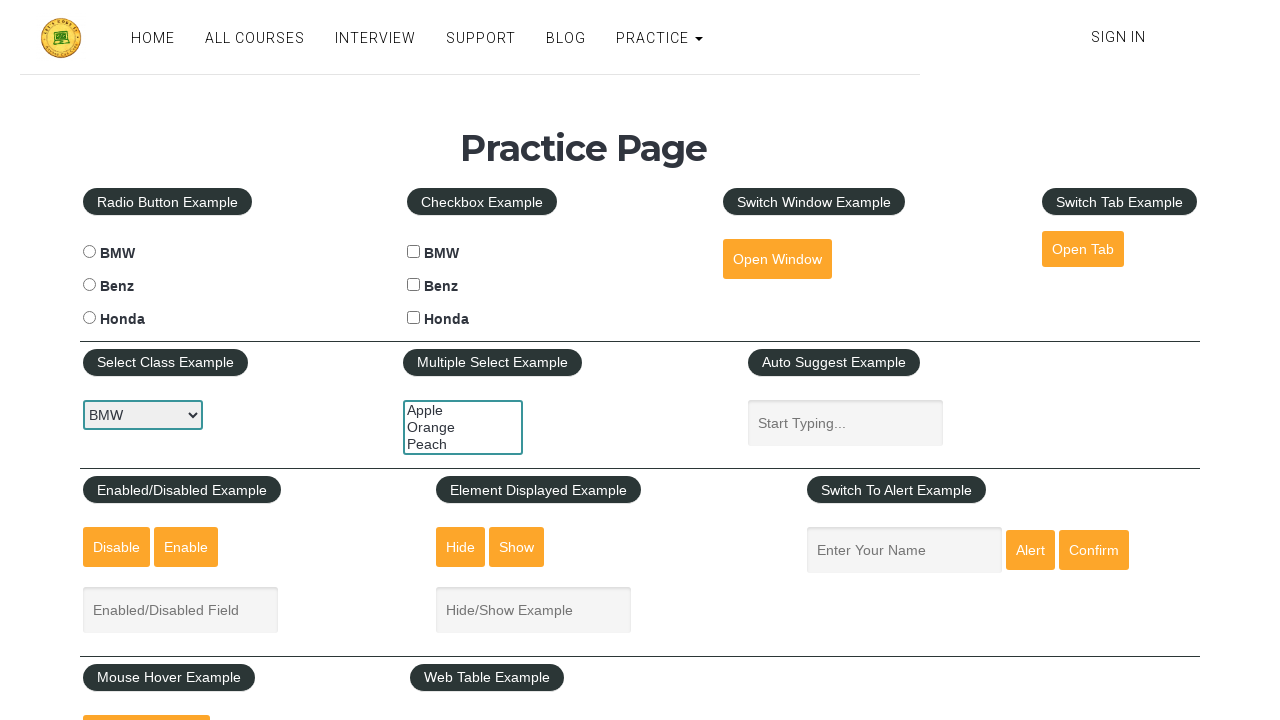

Entered 'Priyanka' in the enabled input field on #enabled-example-input
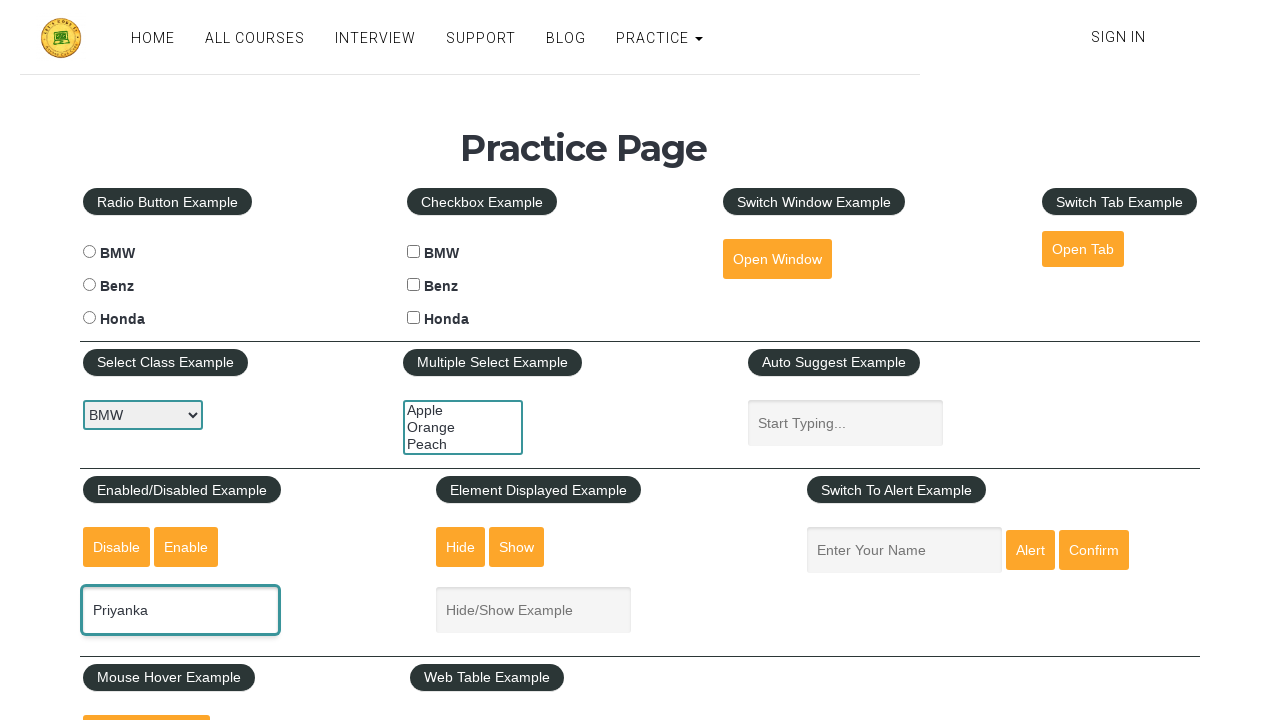

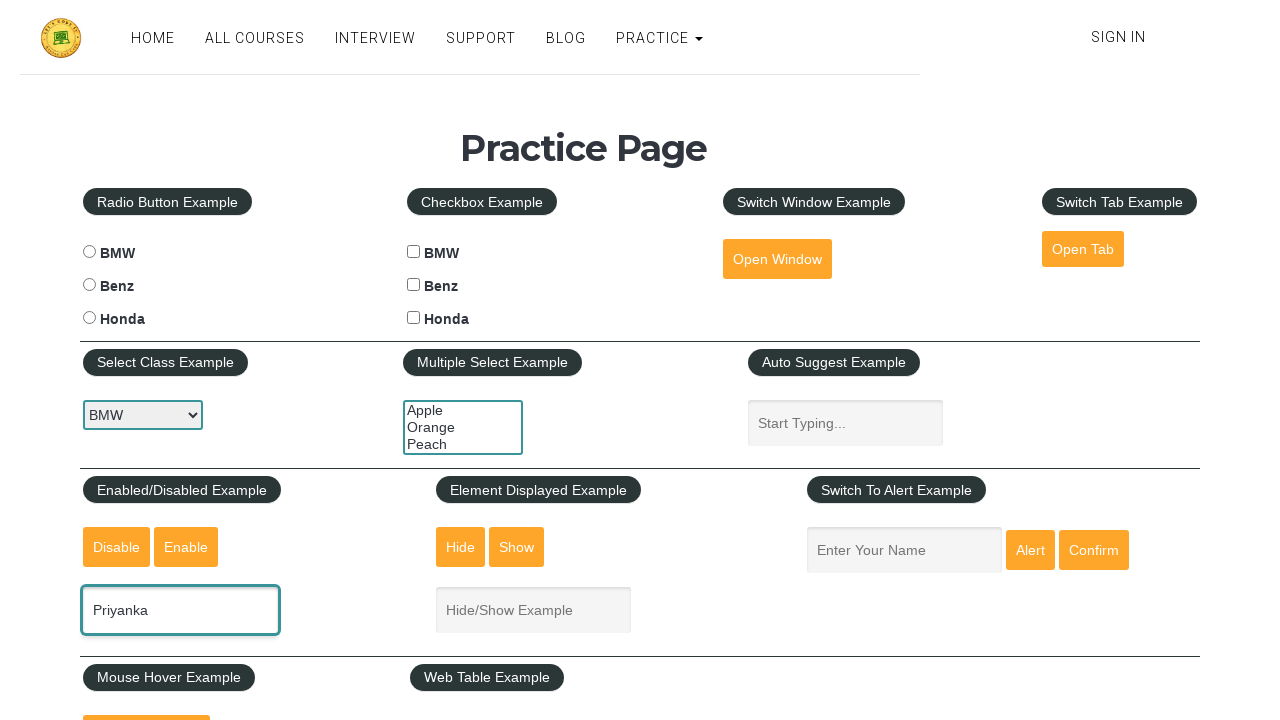